Tests a Bootstrap dropdown by clicking the tutorials button and selecting an option from the dropdown menu

Starting URL: http://seleniumpractise.blogspot.com/2016/08/bootstrap-dropdown-example-for-selenium.html

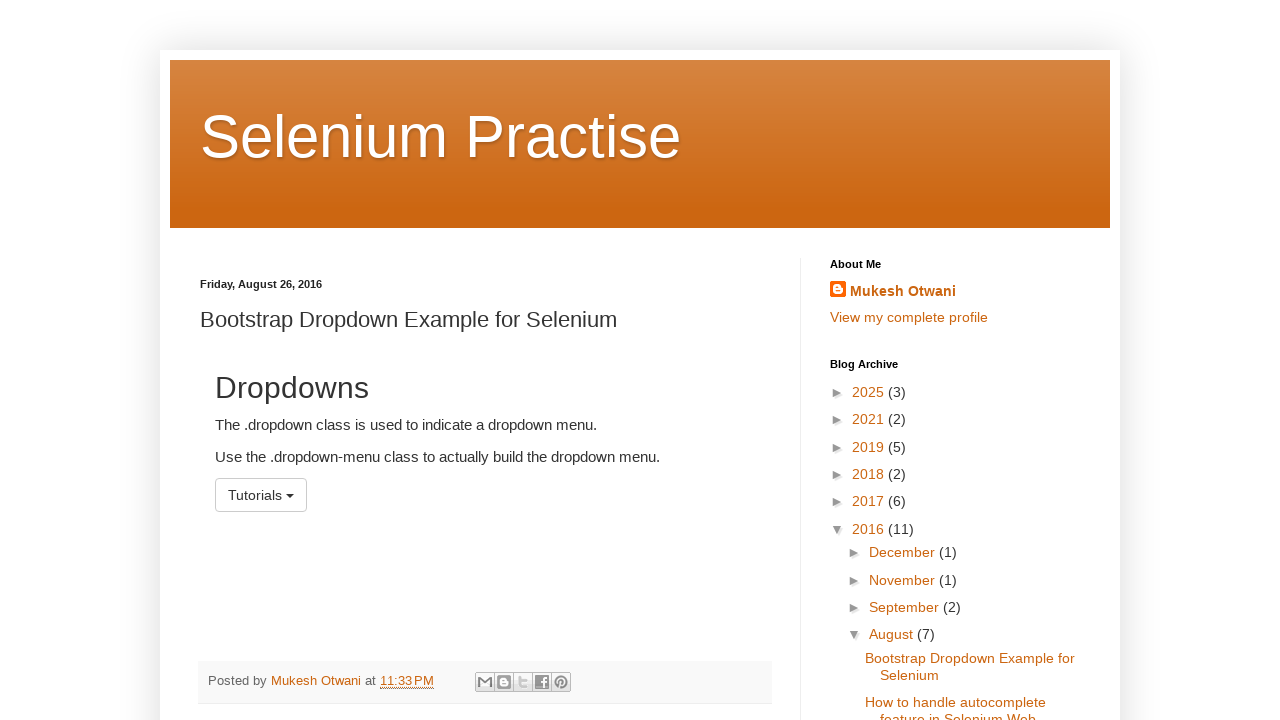

Clicked the tutorials dropdown button at (261, 495) on #menu1
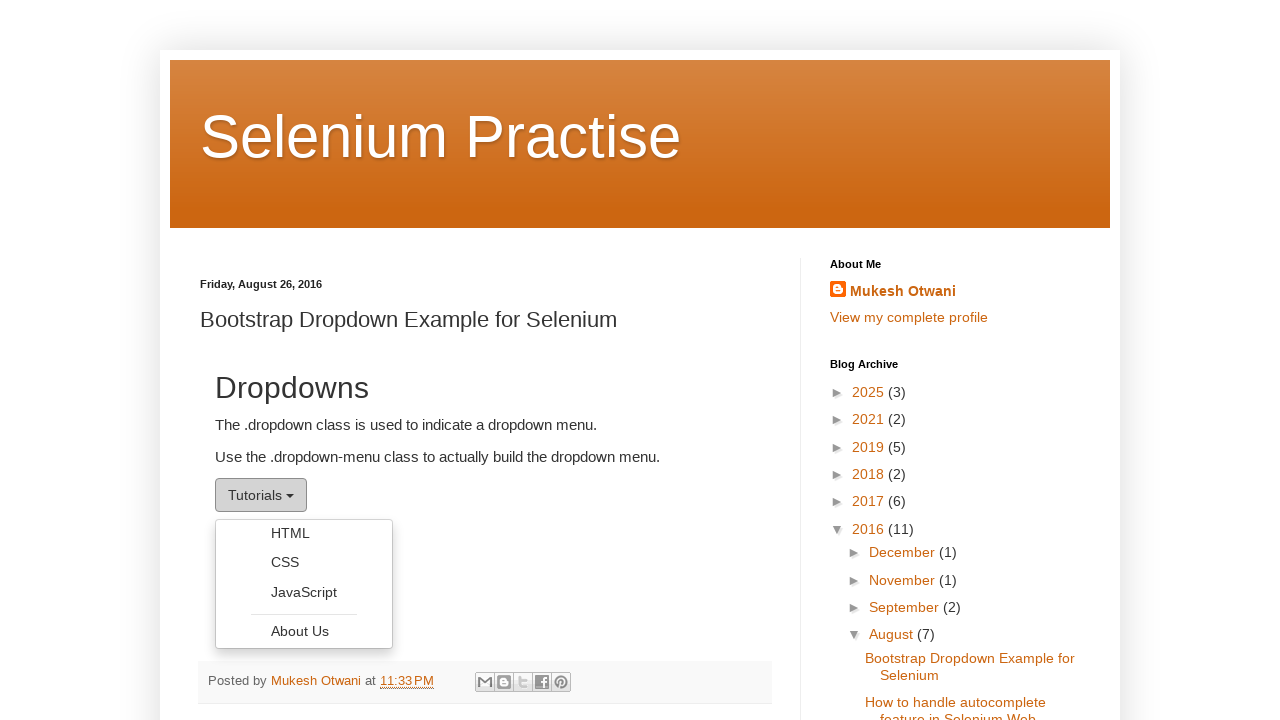

Selected HTML option from the dropdown menu at (304, 533) on xpath=//a[@role='menuitem' and text()='HTML']
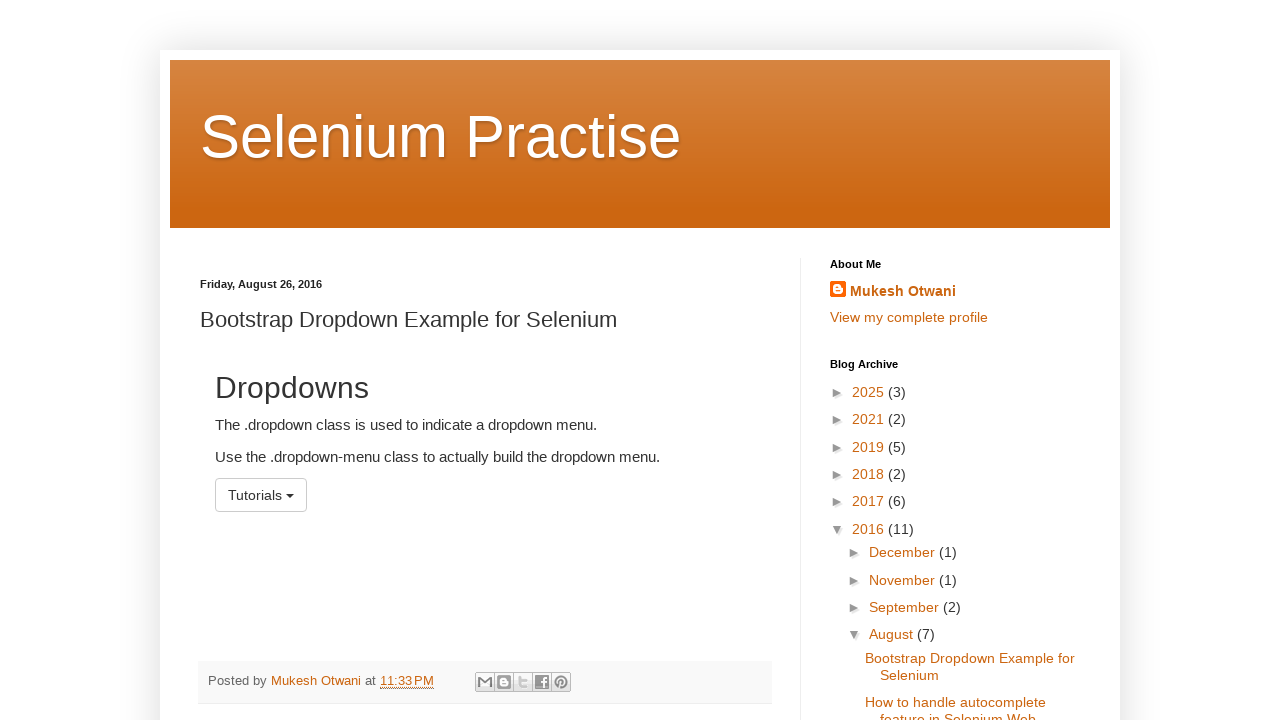

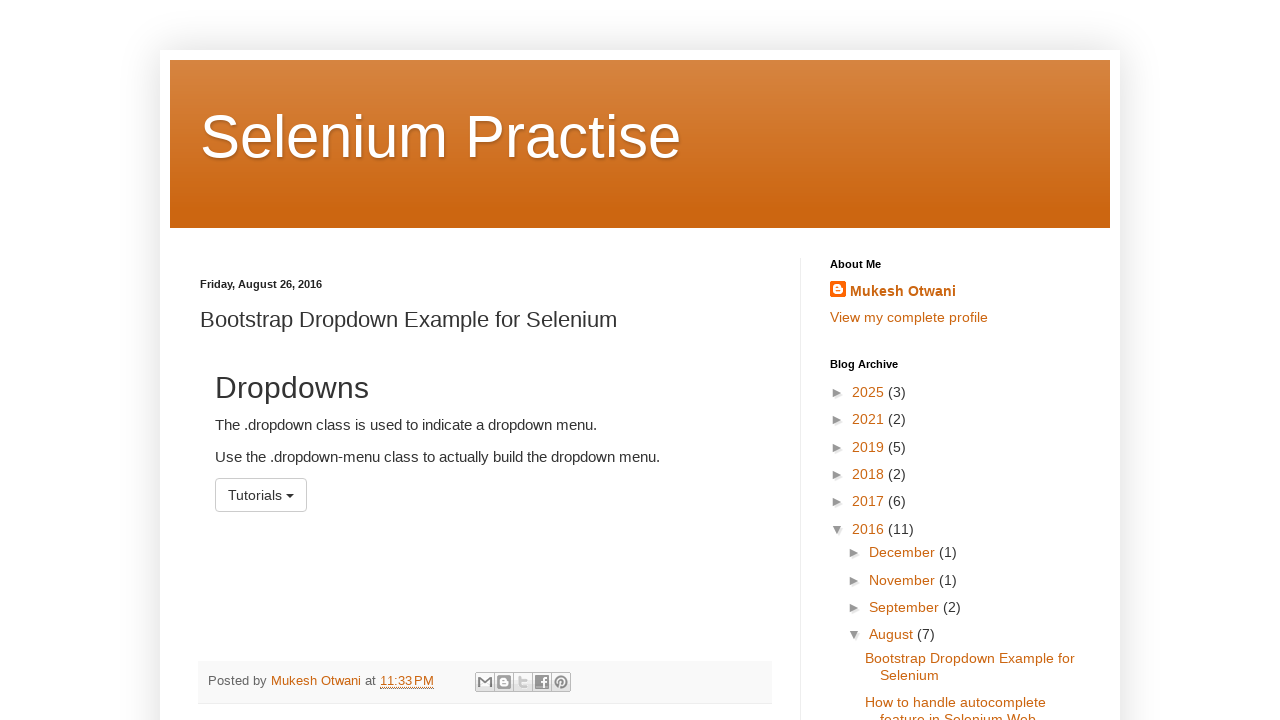